Navigates to W3Schools alert documentation page, opens multiple "Try it Yourself" examples in new windows, and switches to one of the newly opened windows

Starting URL: https://www.w3schools.com/jsref/met_win_alert.asp

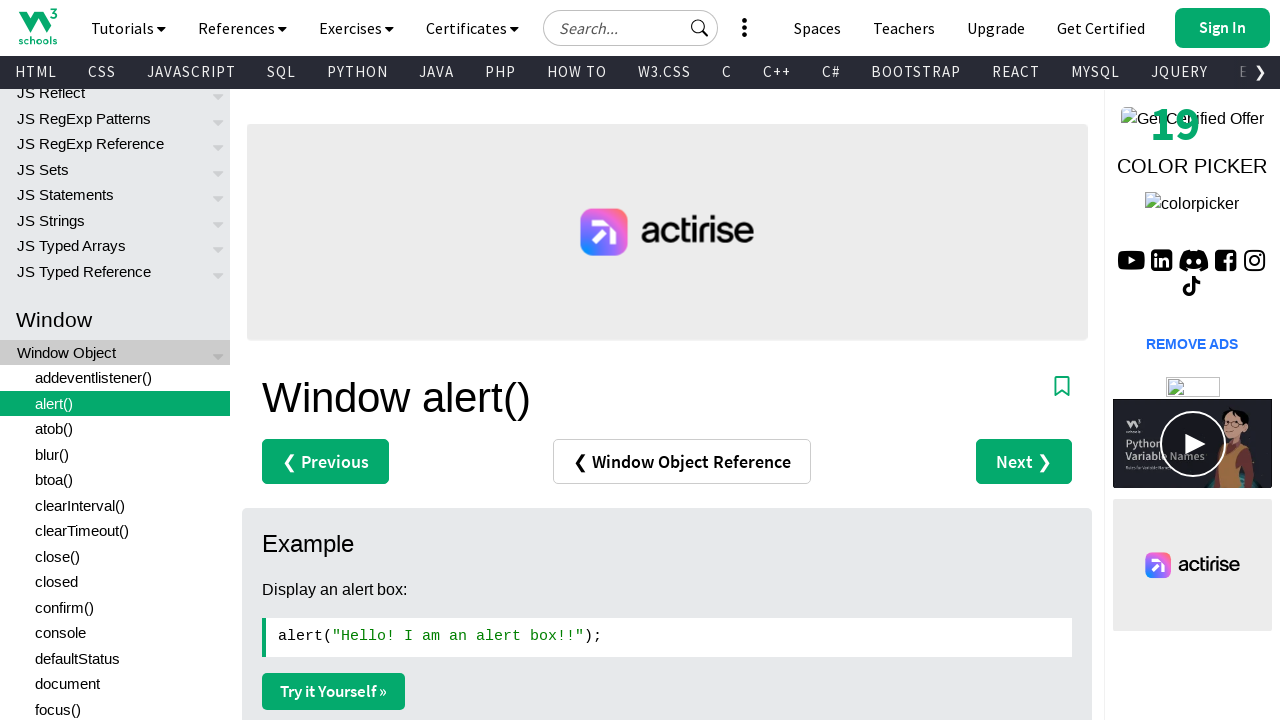

Located all 'Try it Yourself »' links on the alert documentation page
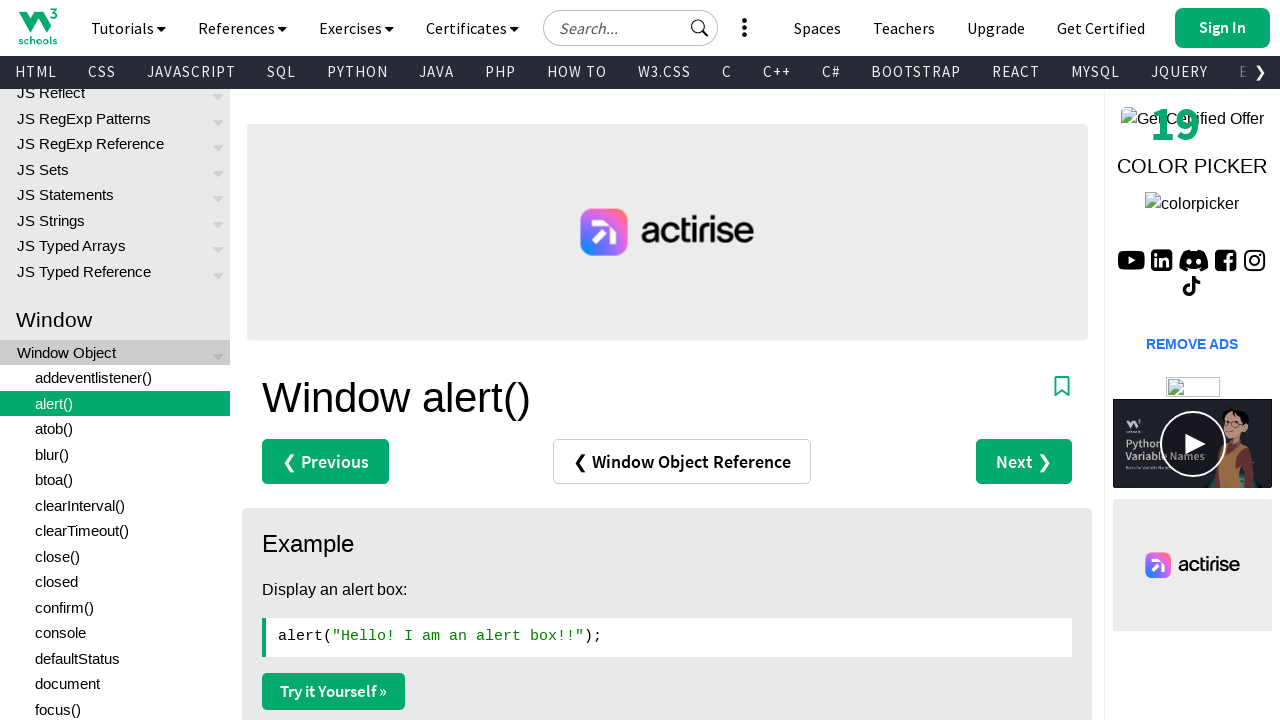

Opened first 'Try it Yourself' example in new window at (334, 691) on xpath=//a[text()='Try it Yourself »'] >> nth=0
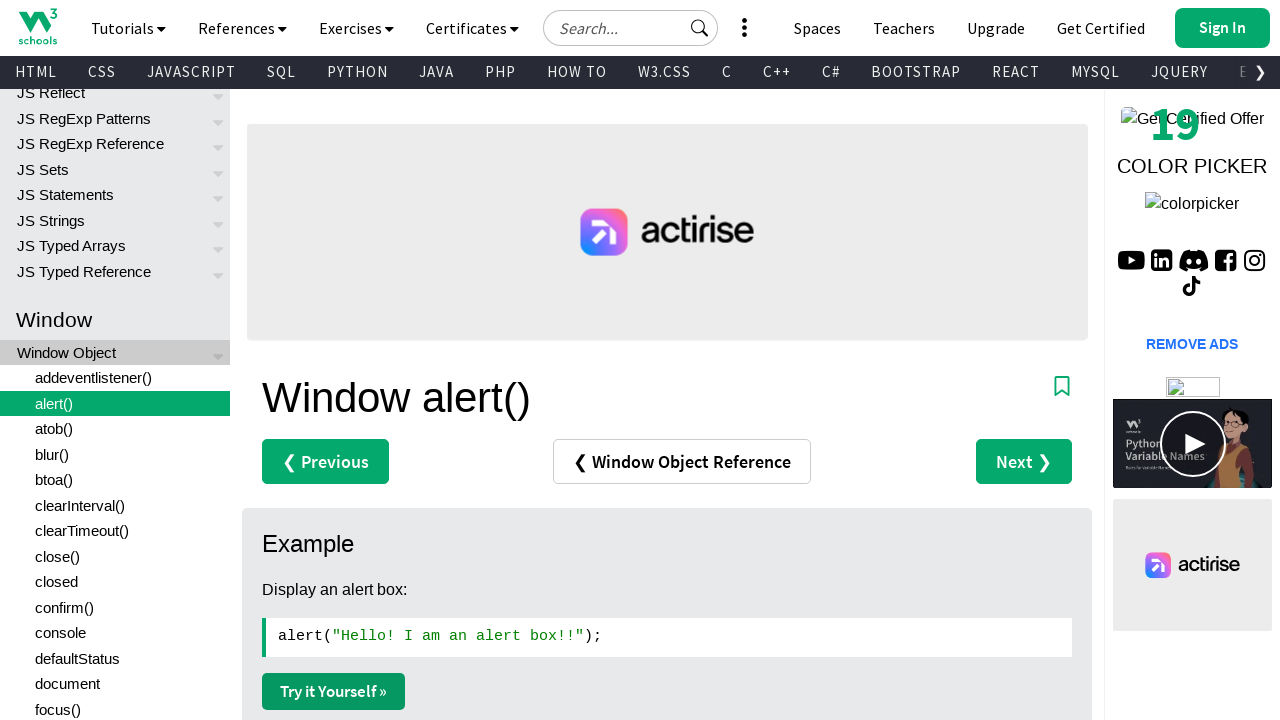

Opened second 'Try it Yourself' example in new window at (334, 360) on xpath=//a[text()='Try it Yourself »'] >> nth=1
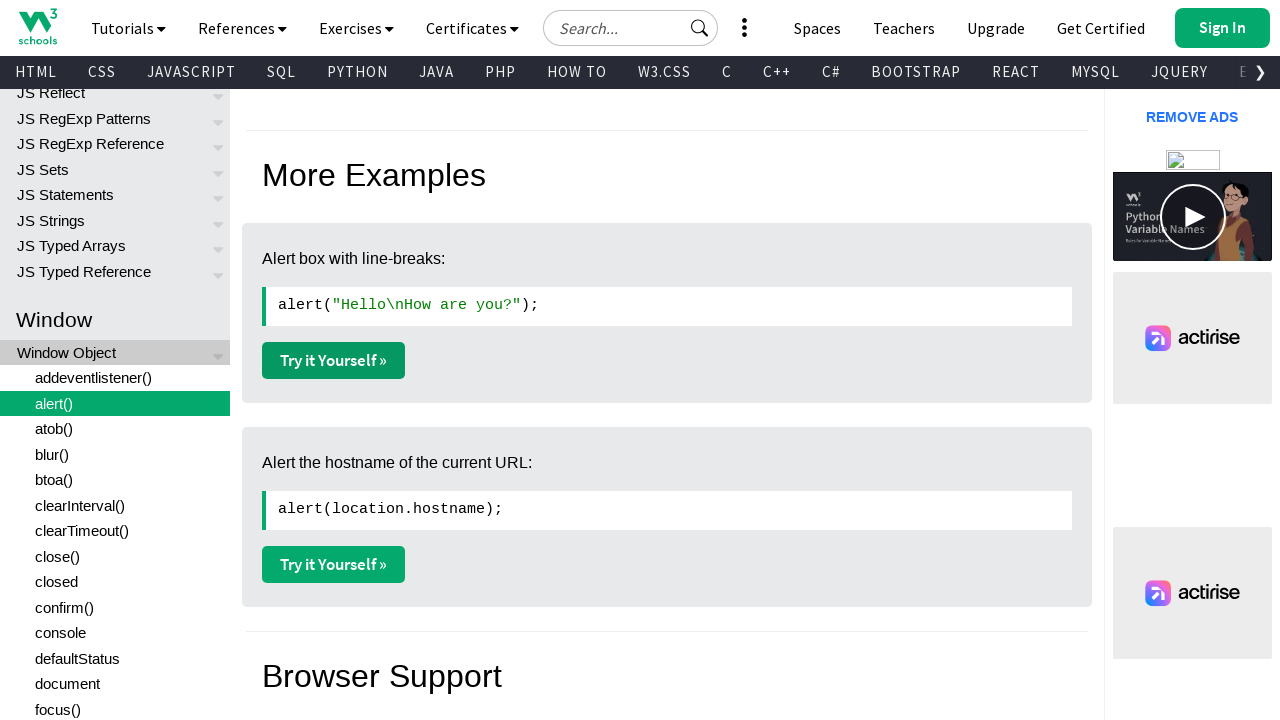

Opened third 'Try it Yourself' example in new window at (334, 564) on xpath=//a[text()='Try it Yourself »'] >> nth=2
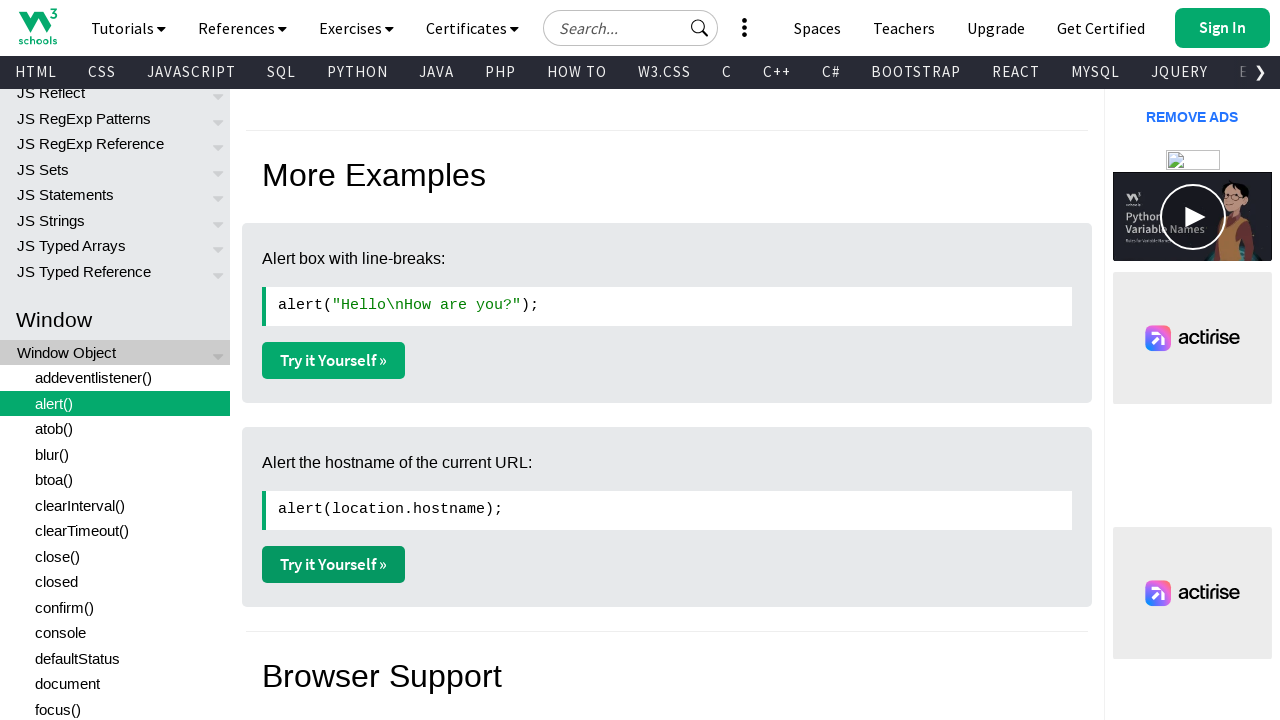

Second new window loaded completely
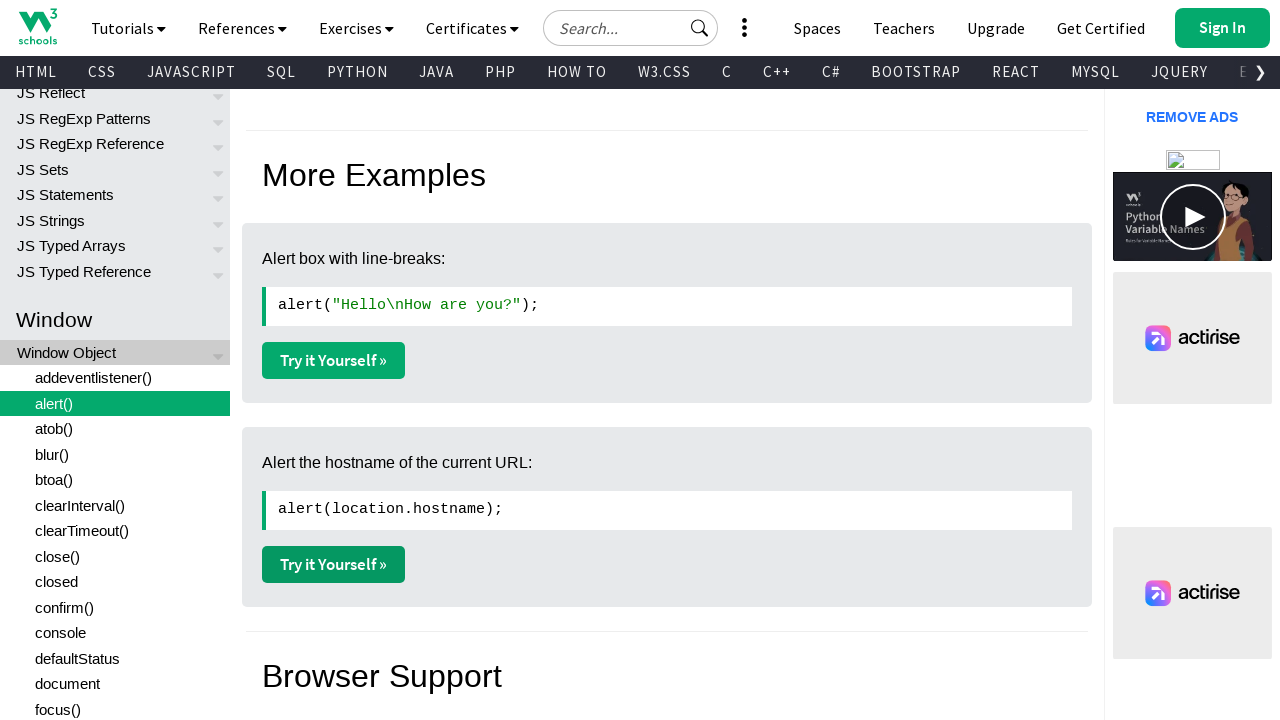

Captured URL of second window: https://www.w3schools.com/jsref/tryit.asp?filename=tryjsref_alert2
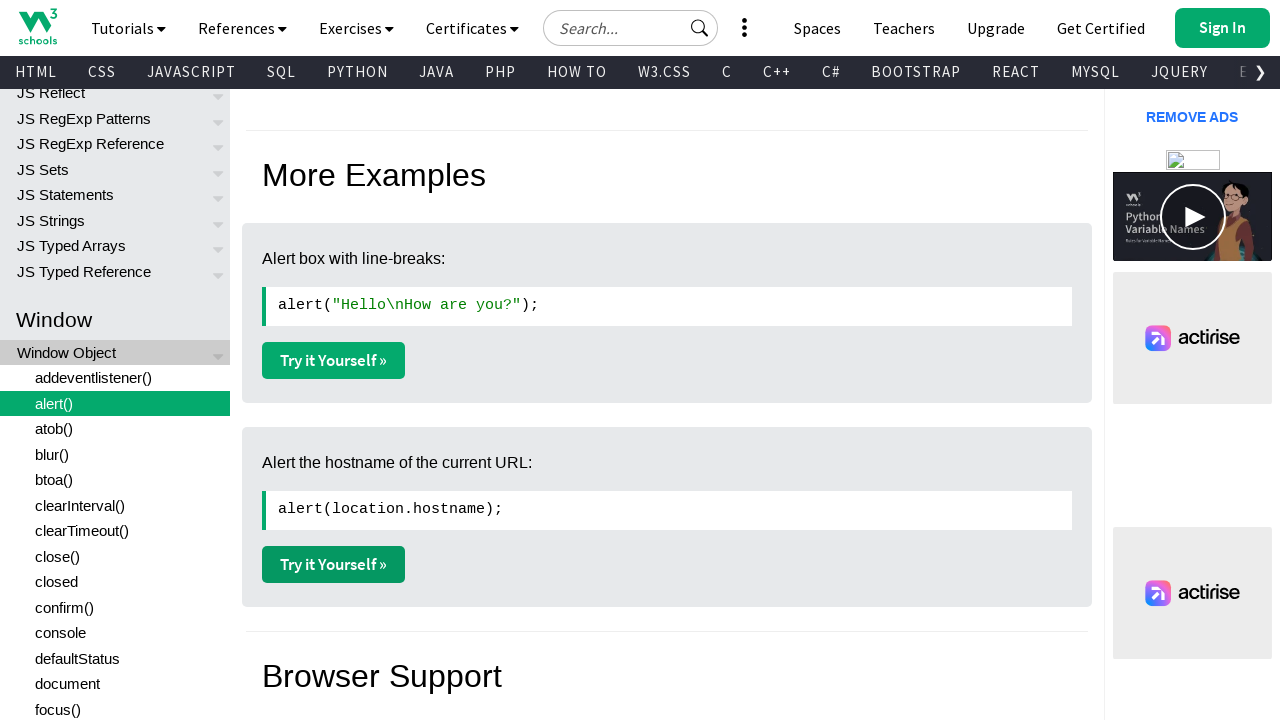

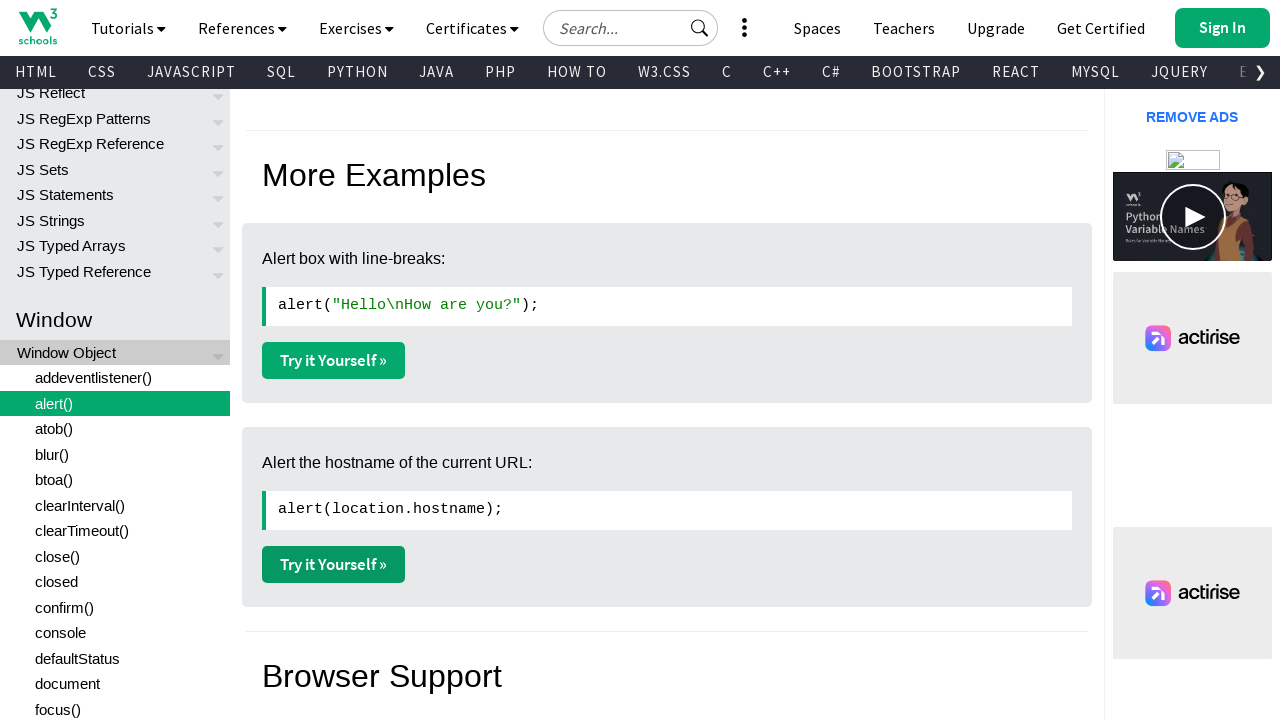